Tests that the Transporeon website displays the correct page title for different language versions (German, English, French) by navigating to each language-specific URL and verifying the title

Starting URL: https://www.transporeon.com/de

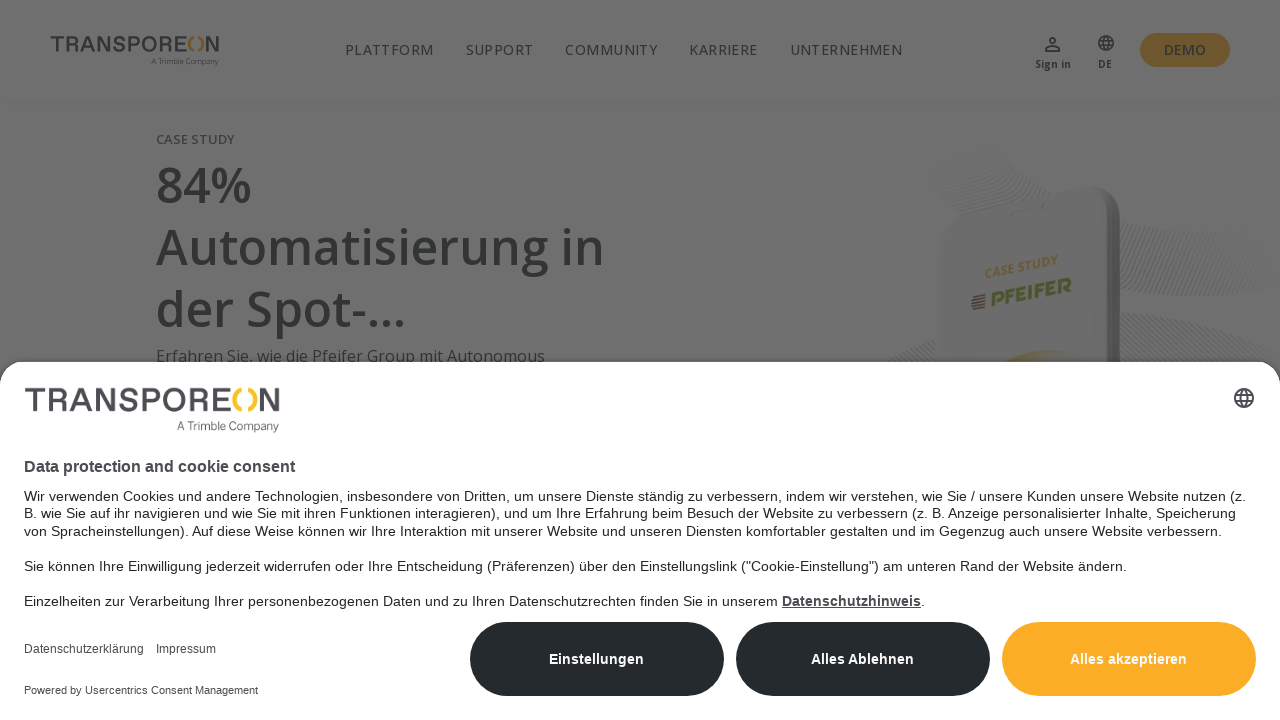

German page (https://www.transporeon.com/de) loaded - DOM content ready
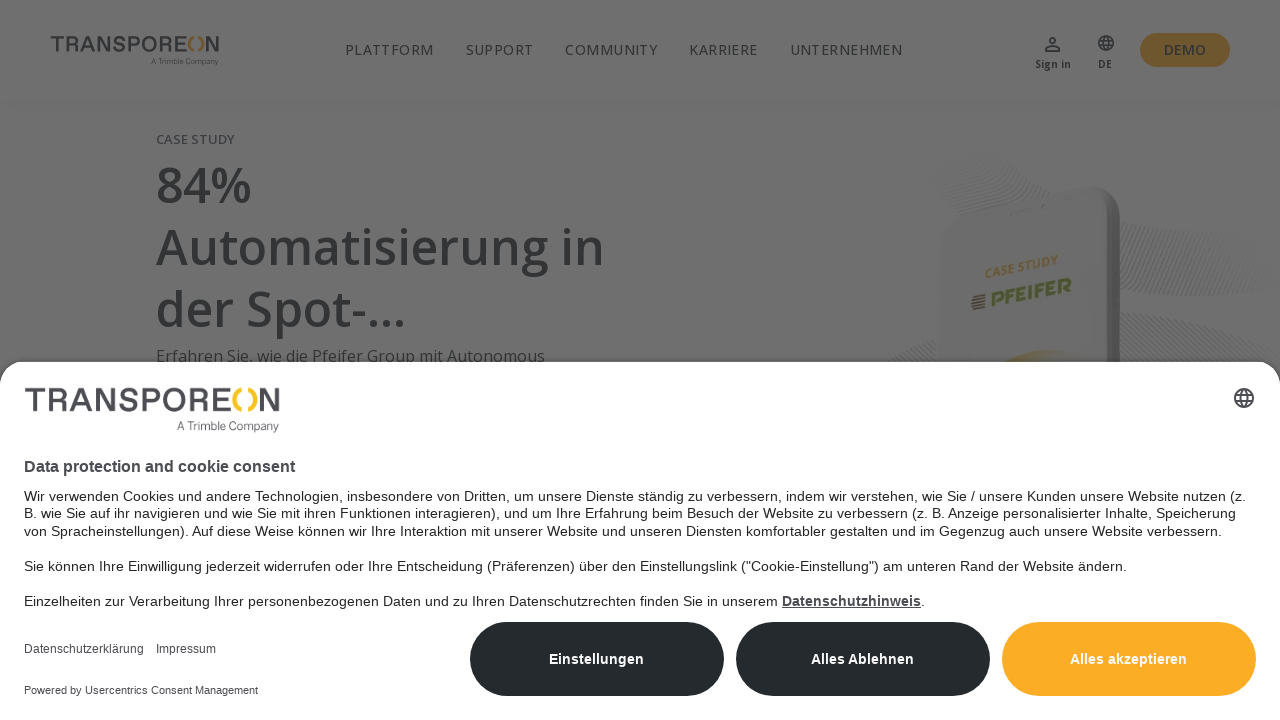

Retrieved German page title: Transportmanagement-Plattform | Transporeon
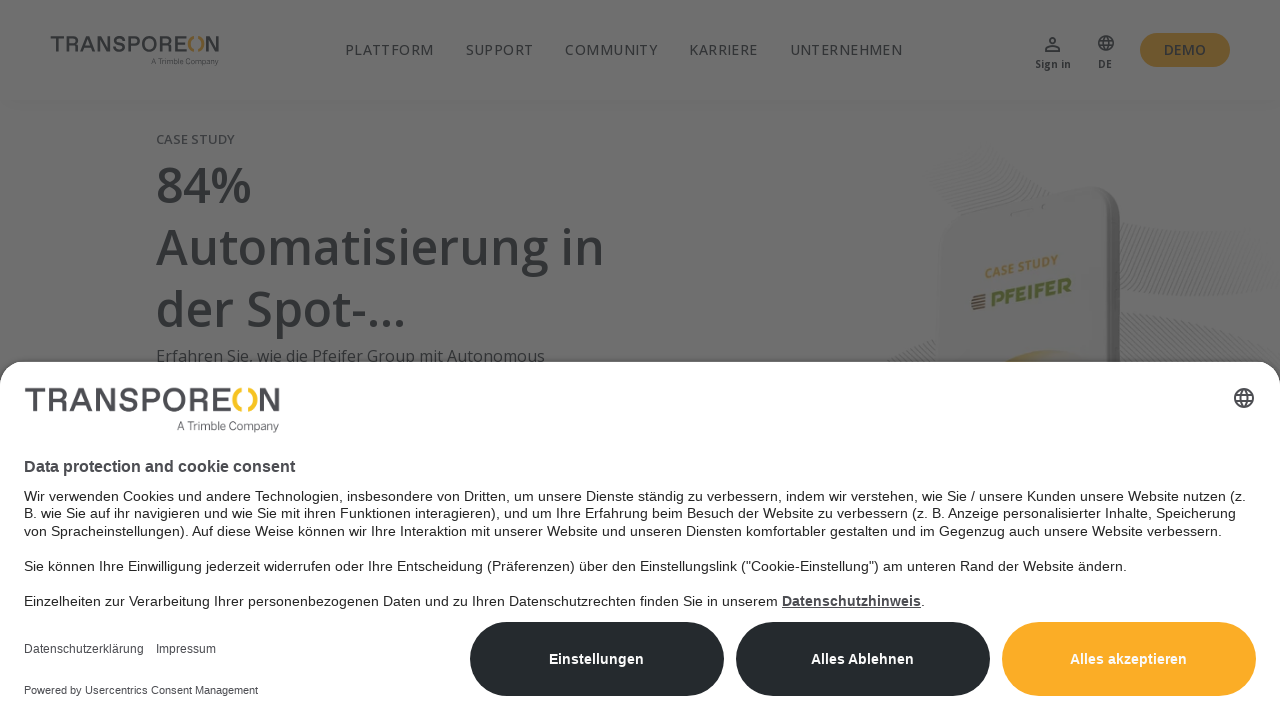

Navigated to English version (https://www.transporeon.com/en)
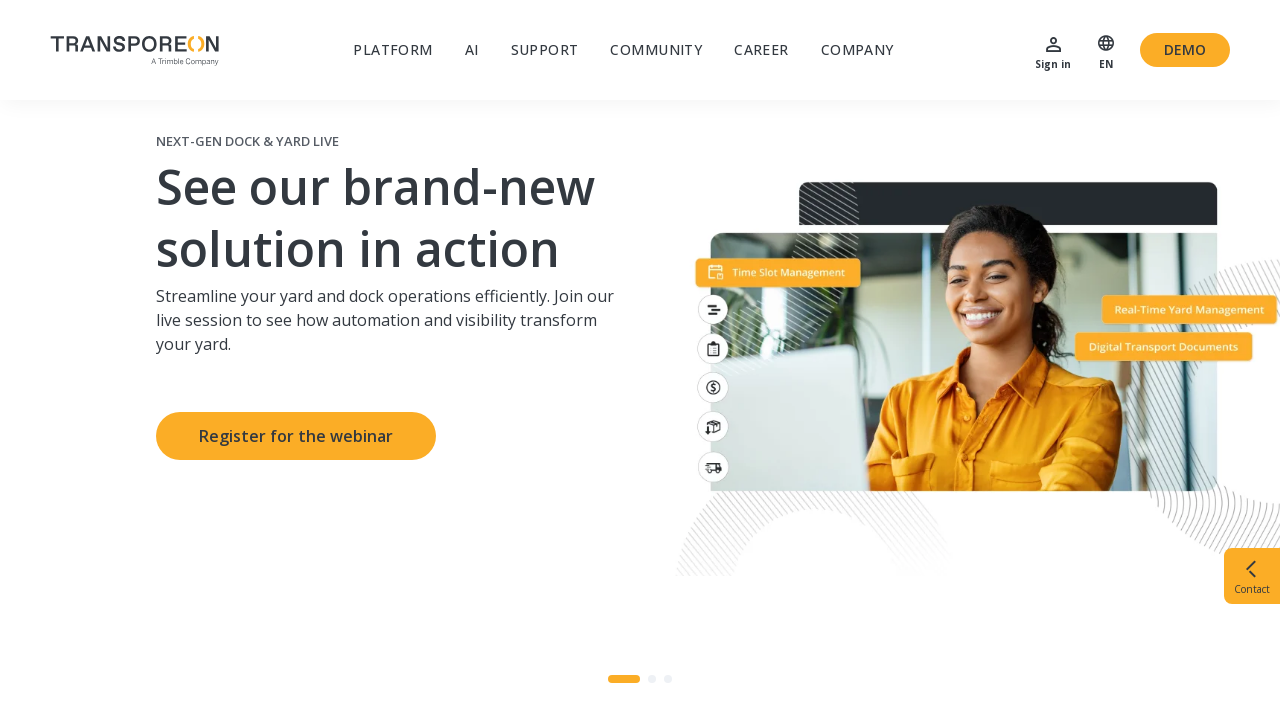

English page loaded - DOM content ready
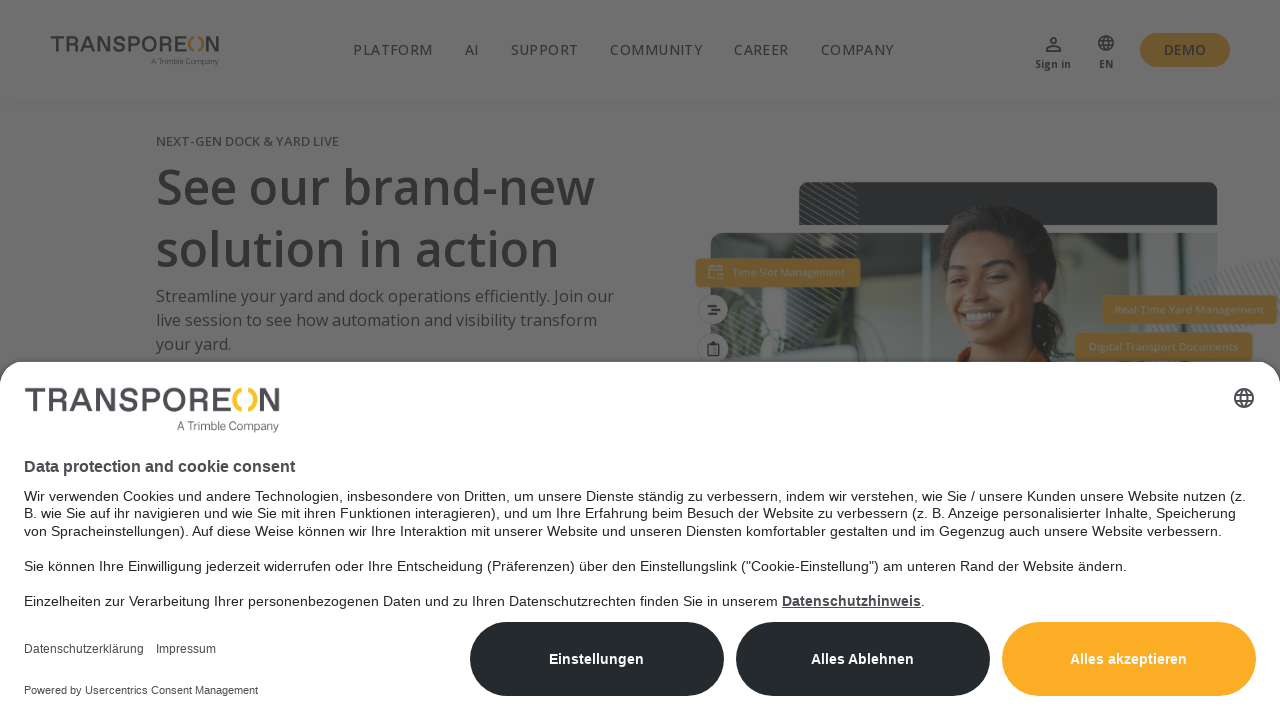

Retrieved English page title: Transportation Management Platform | Transporeon
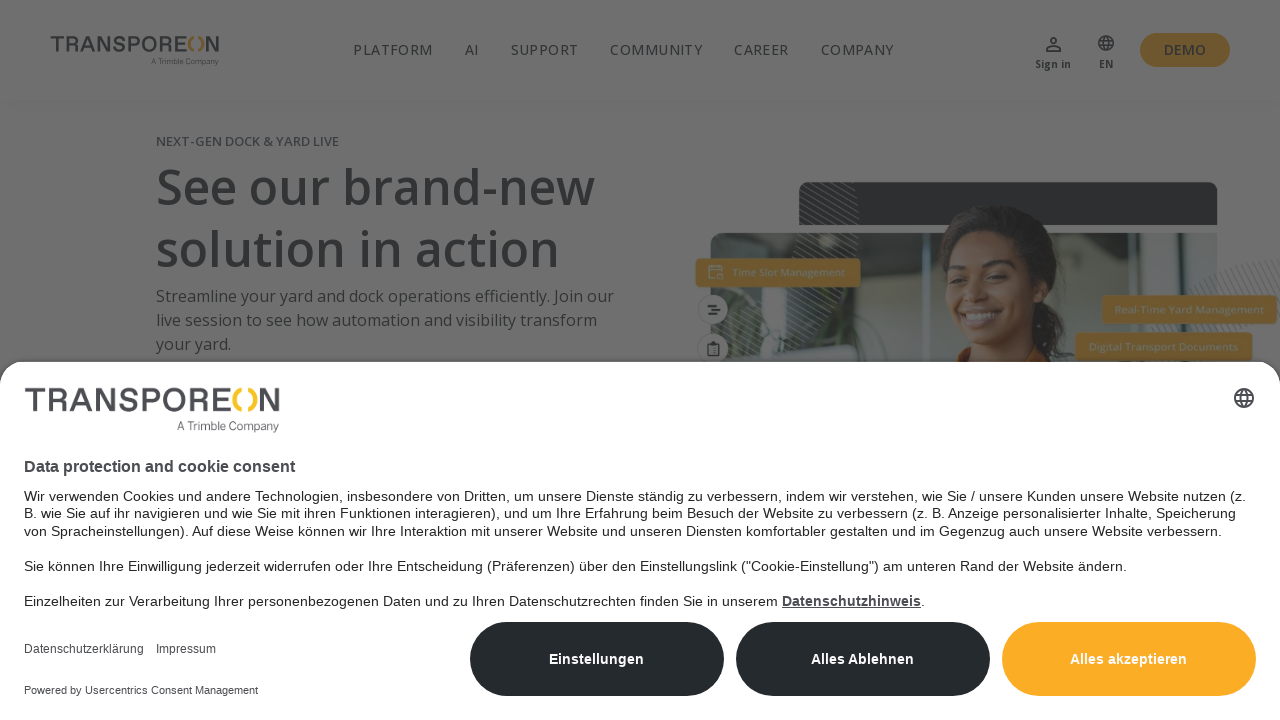

Navigated to French version (https://www.transporeon.com/fr)
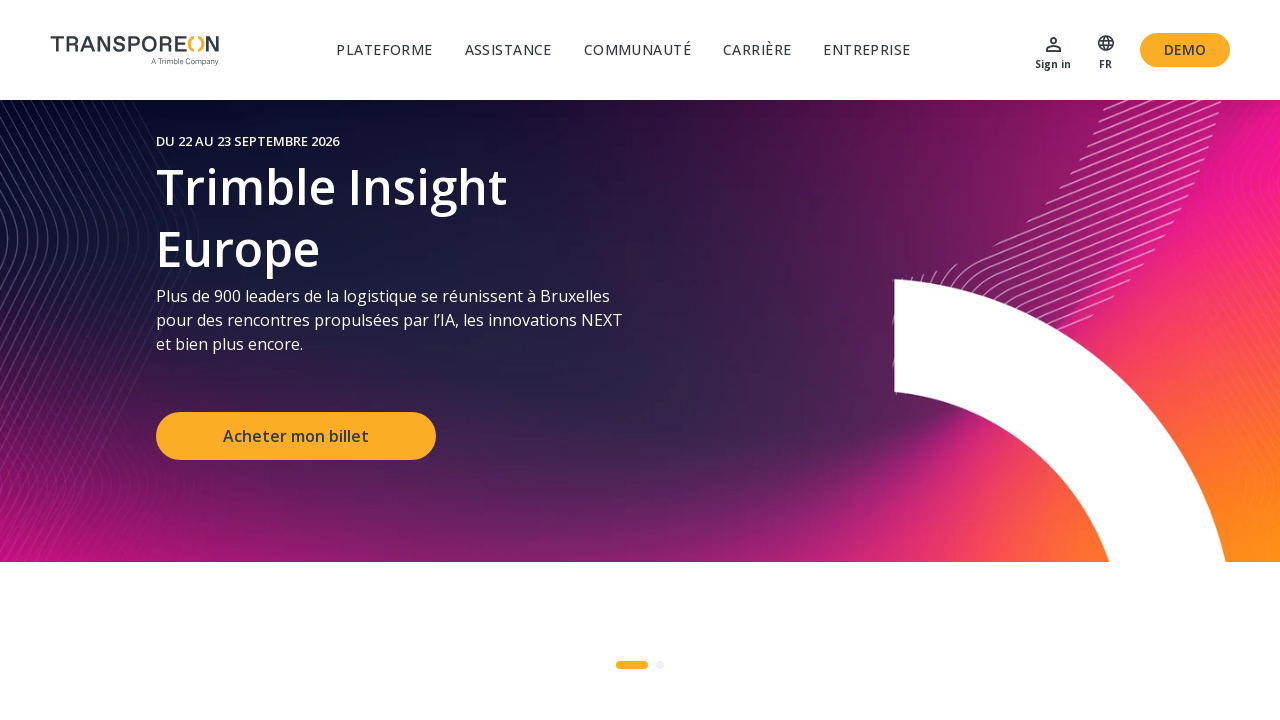

French page loaded - DOM content ready
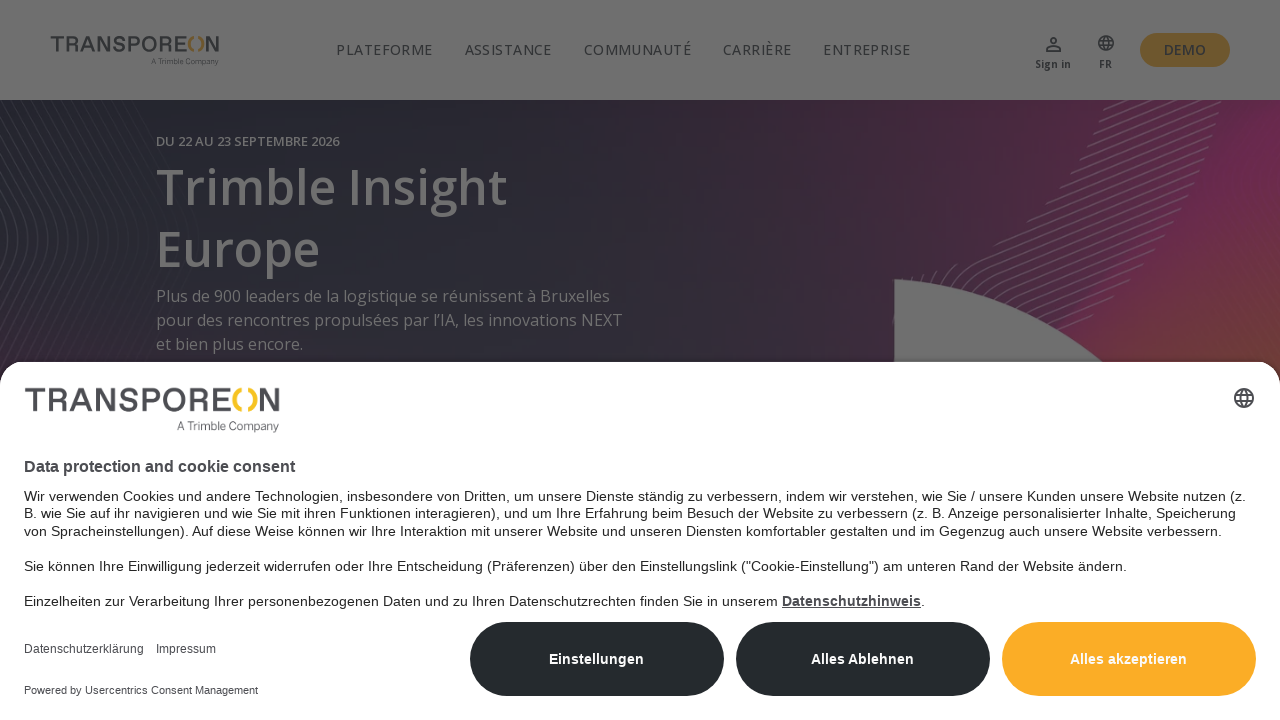

Retrieved French page title: Plateforme de Gestion des Transports | Transporeon
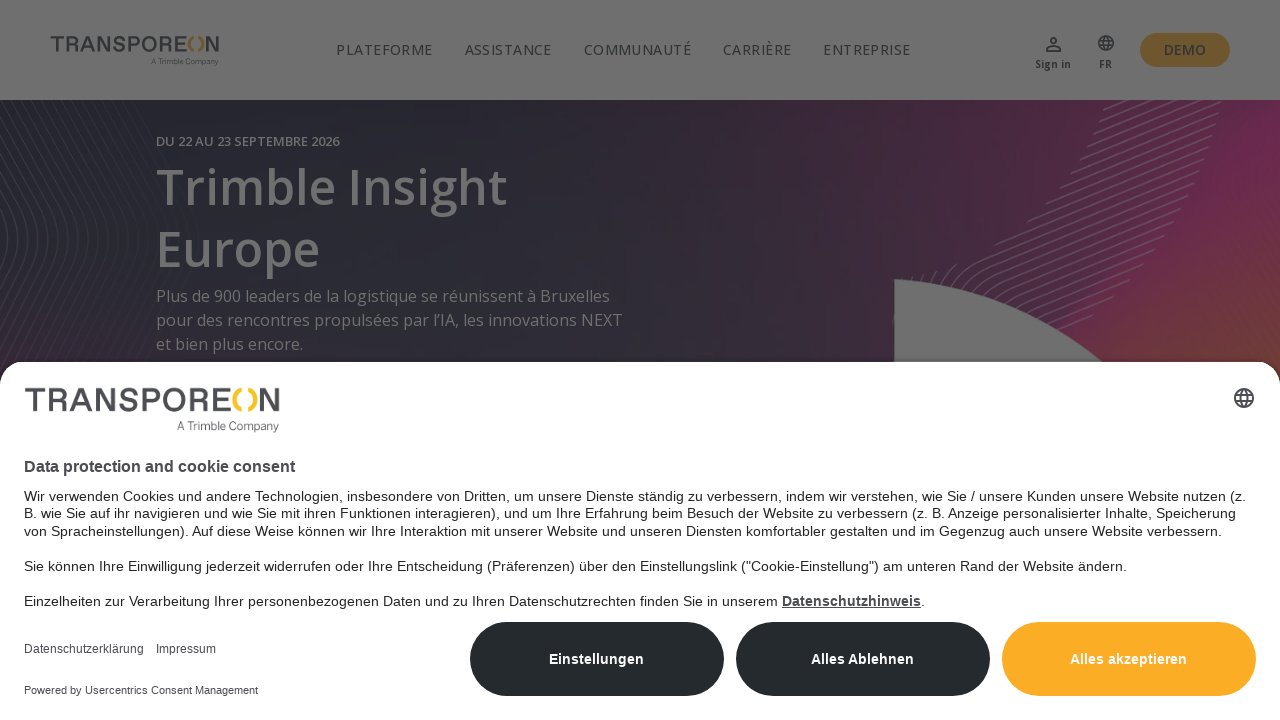

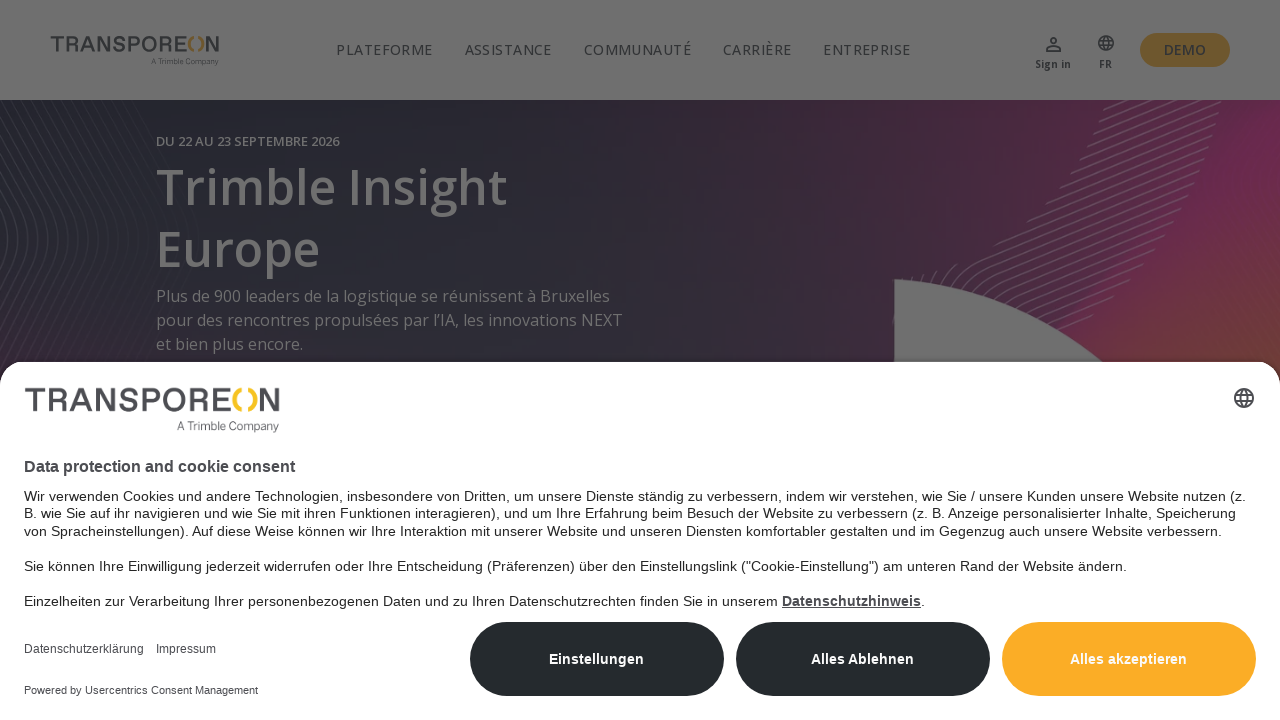